Tests infinite scroll functionality by scrolling to the bottom of the page repeatedly until all content is loaded

Starting URL: http://quotes.toscrape.com/scroll

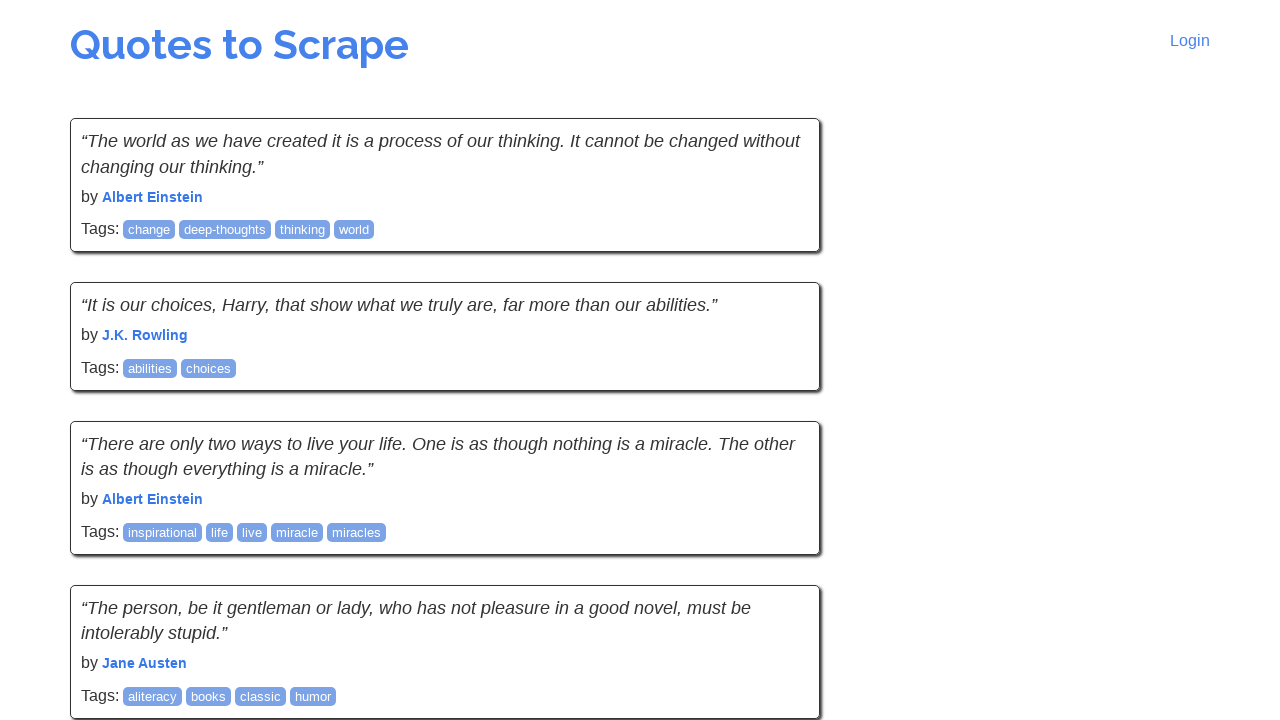

Retrieved initial window screen height
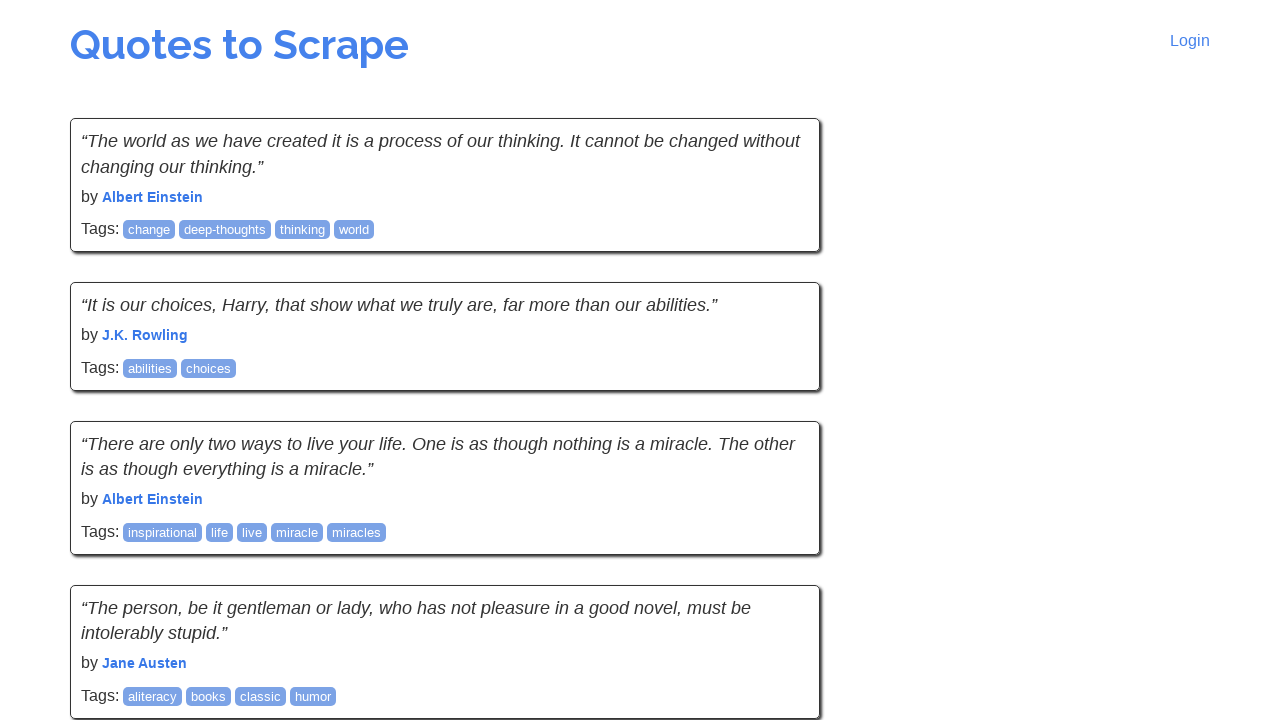

Scrolled to bottom of page
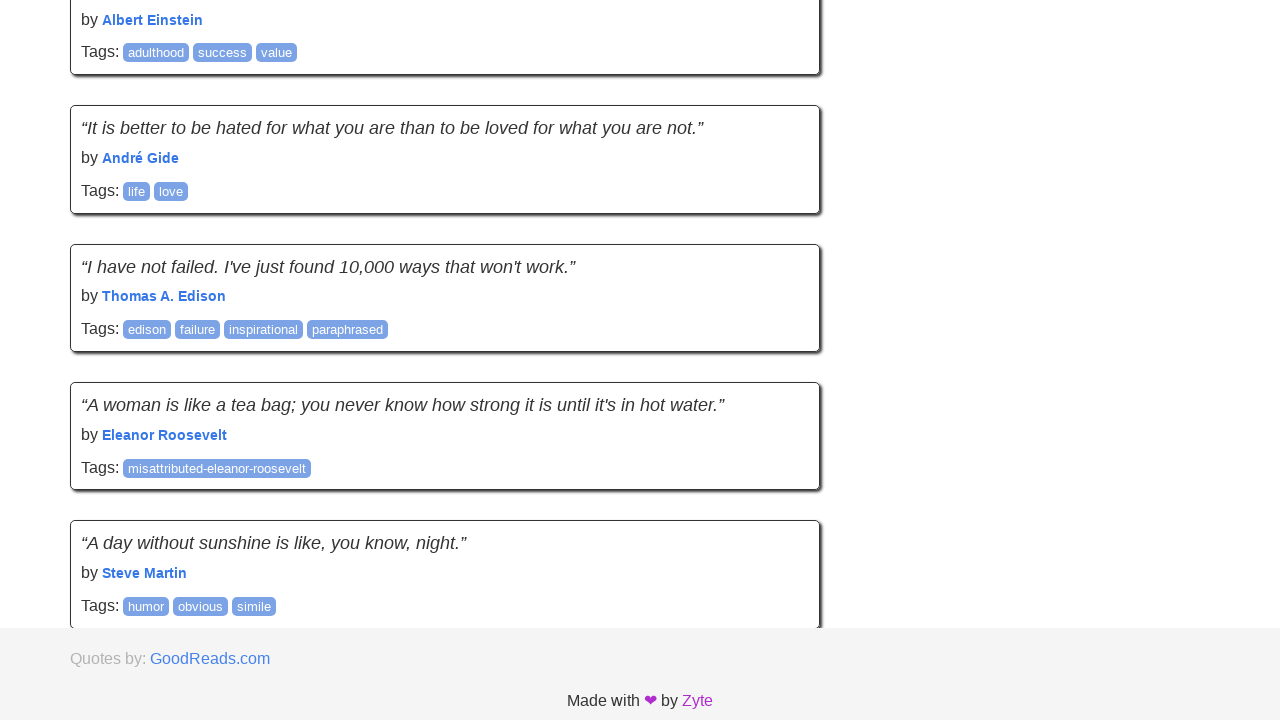

Waited 1 second for new content to load
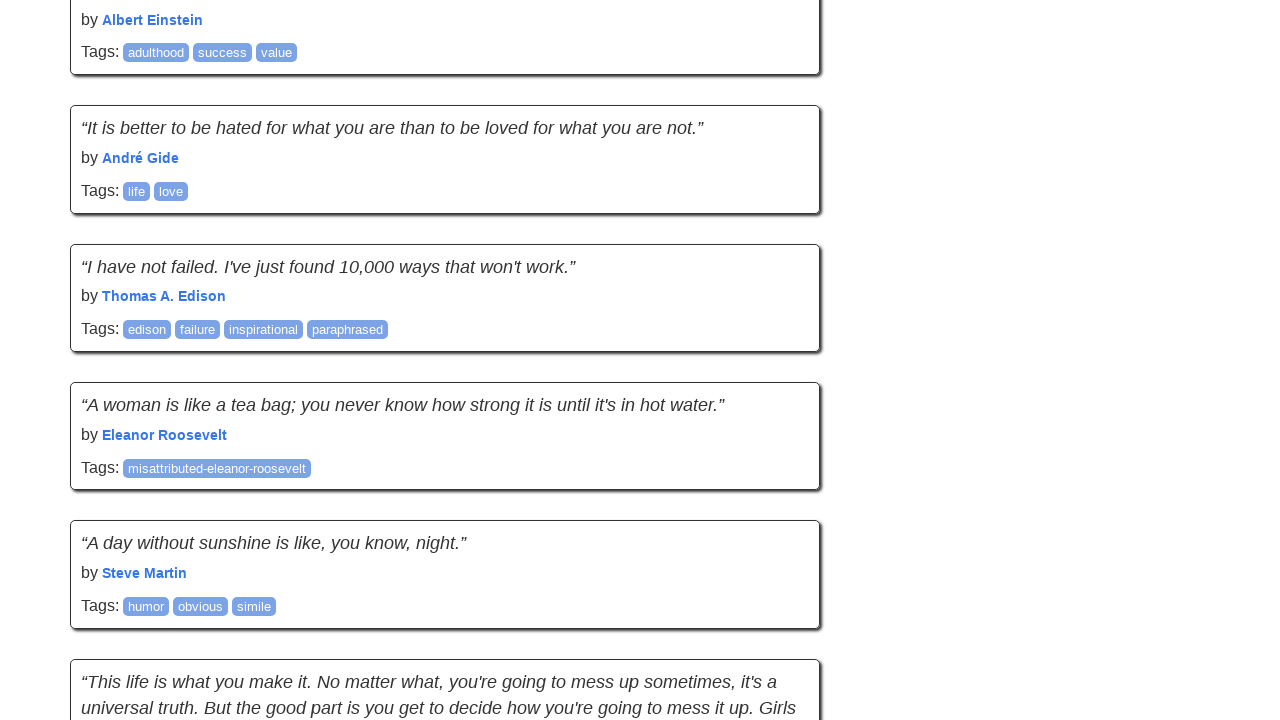

Retrieved updated document body scroll height
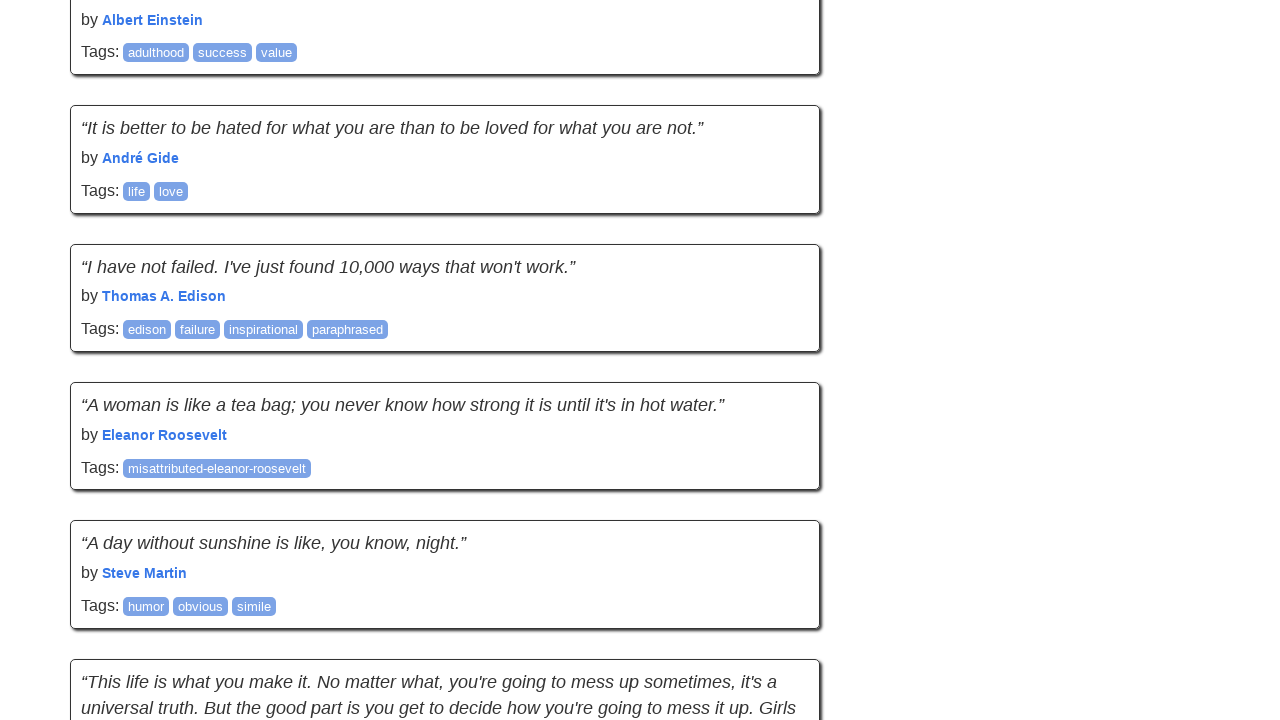

Scrolled to bottom of page
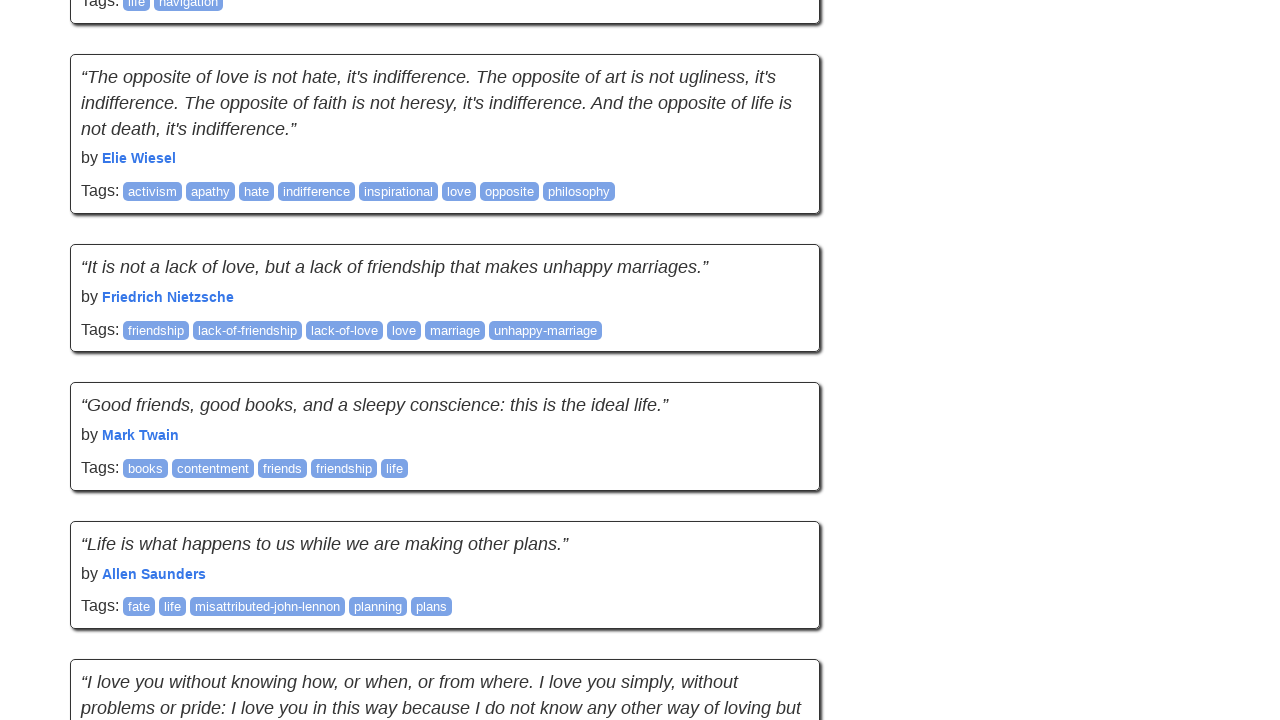

Waited 1 second for new content to load
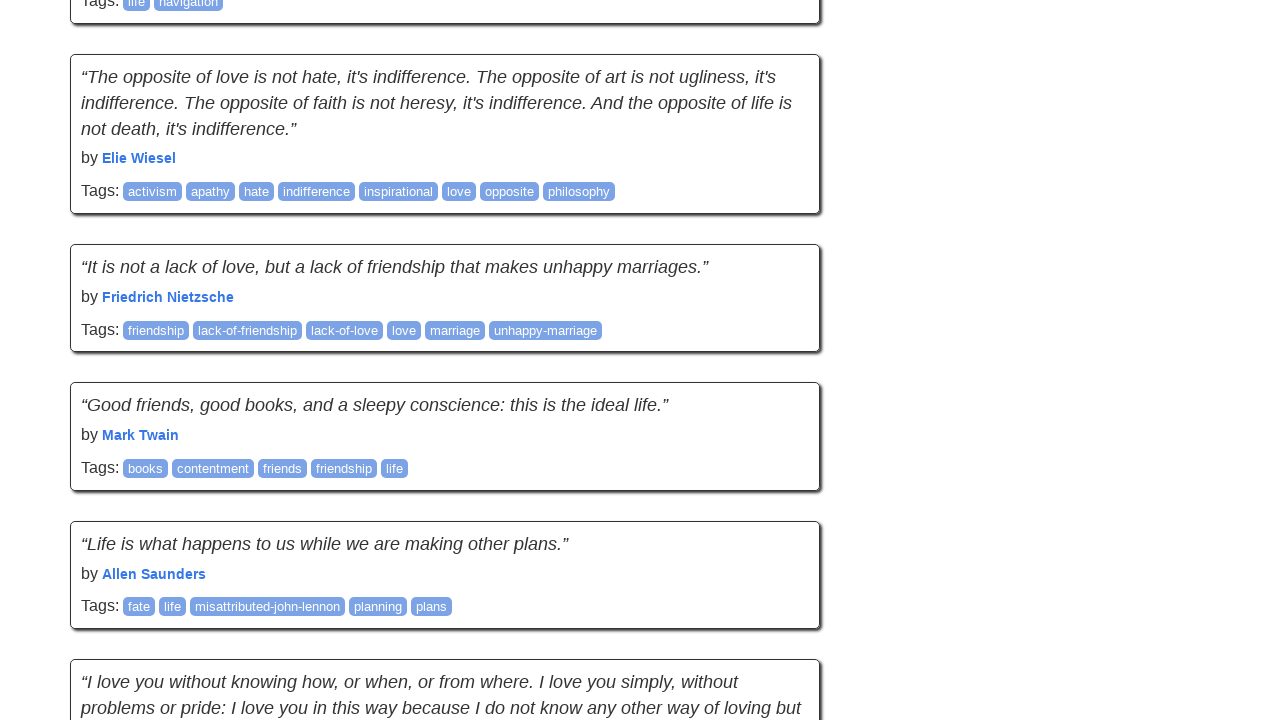

Retrieved updated document body scroll height
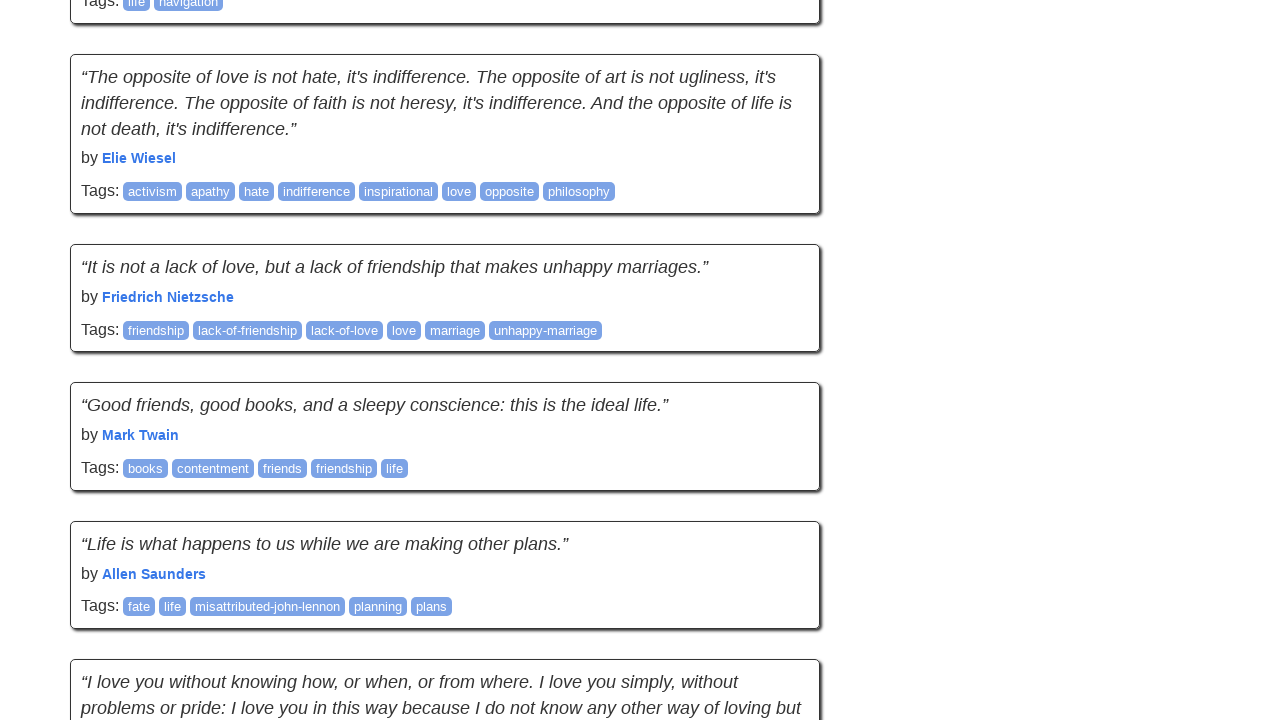

Scrolled to bottom of page
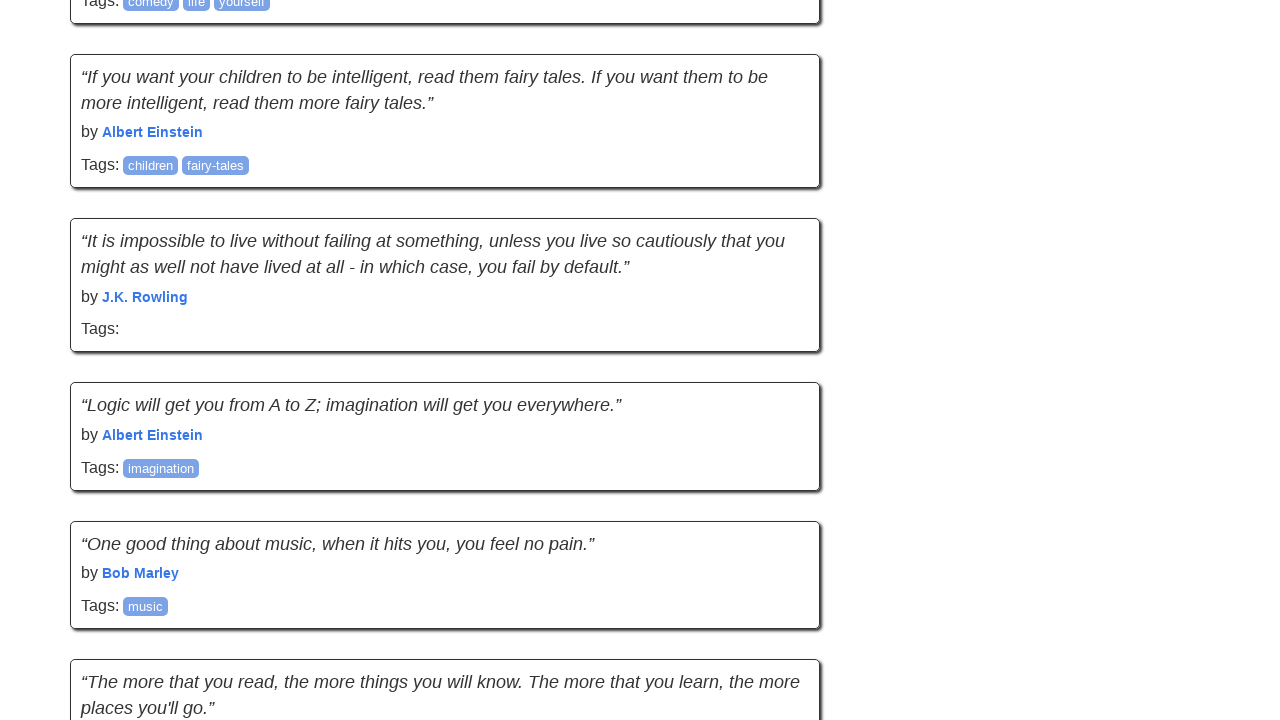

Waited 1 second for new content to load
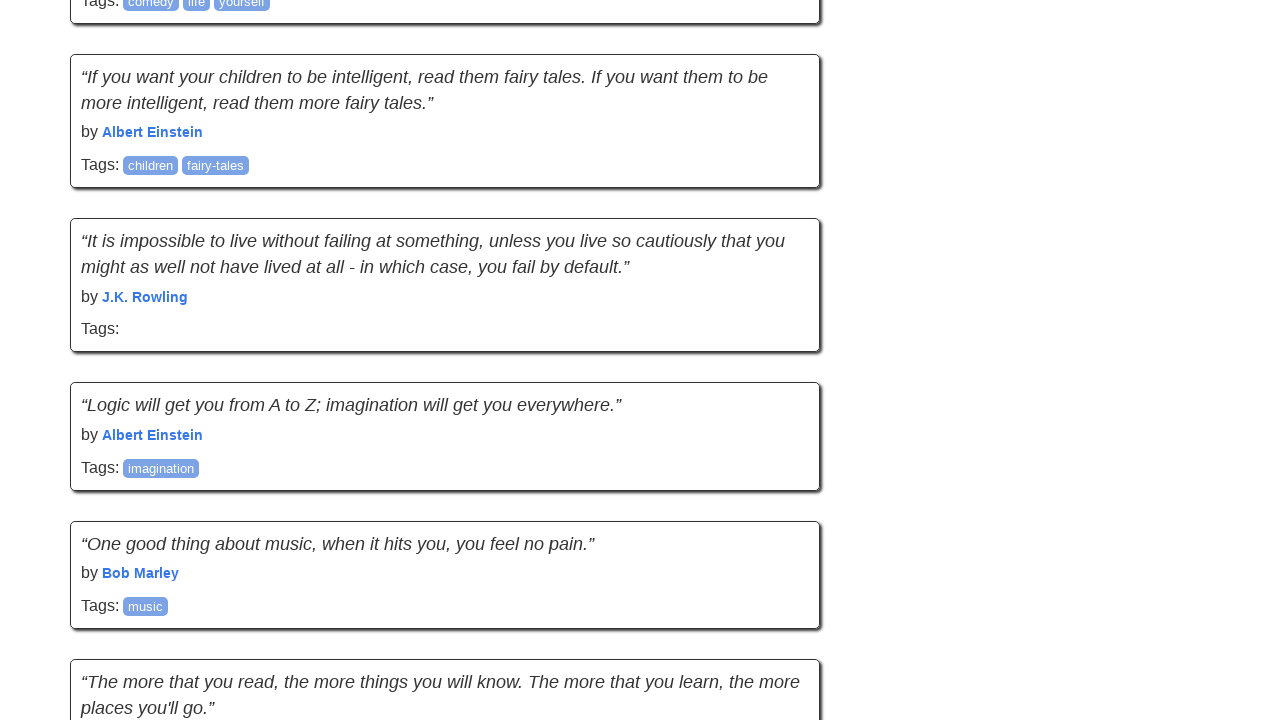

Retrieved updated document body scroll height
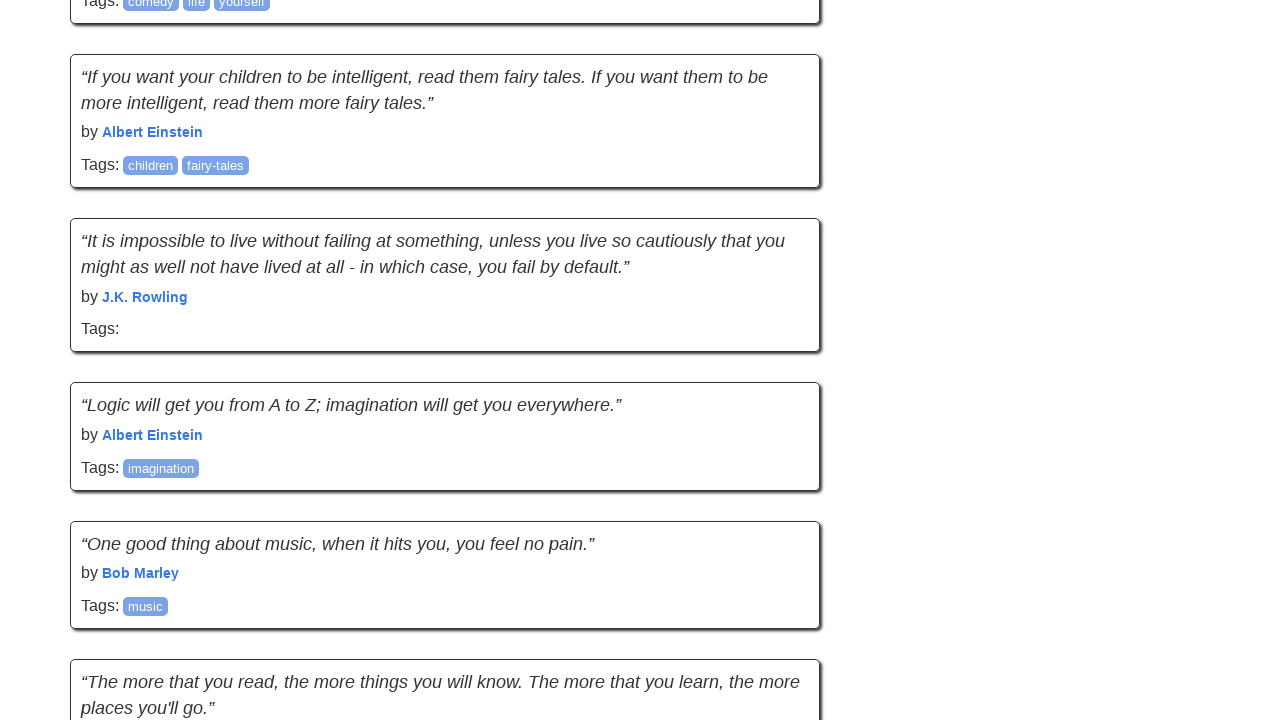

Scrolled to bottom of page
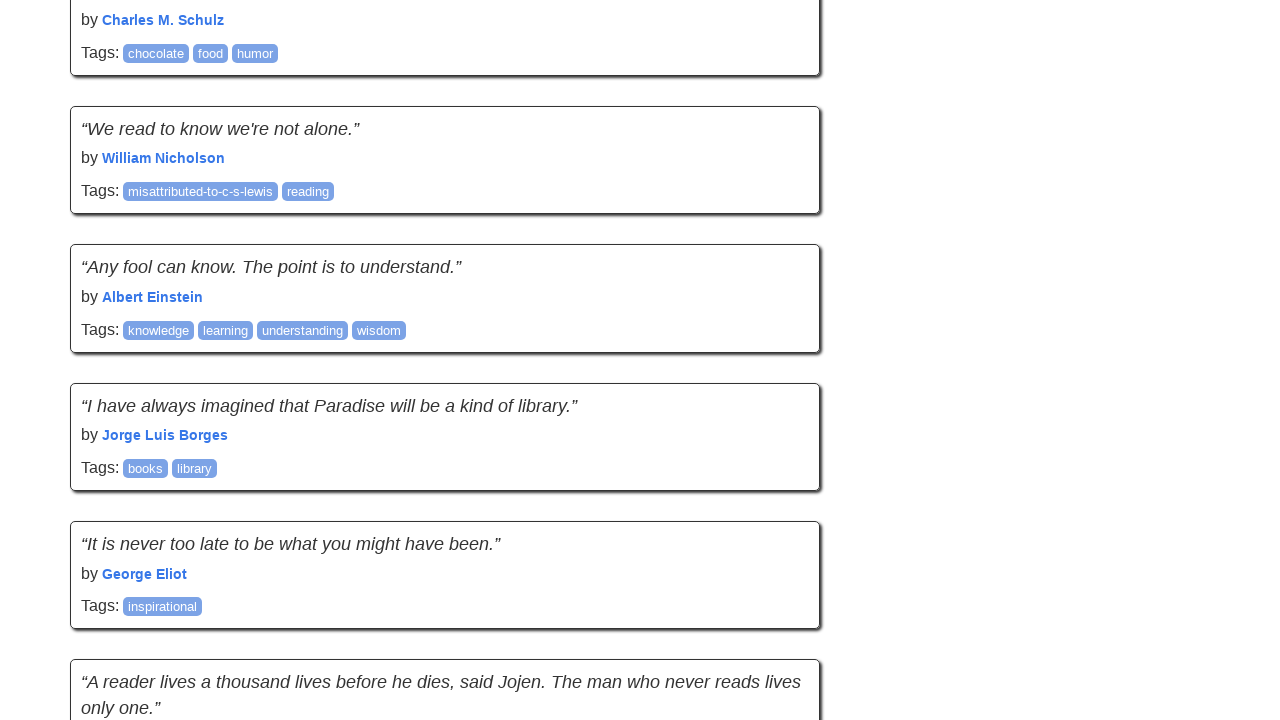

Waited 1 second for new content to load
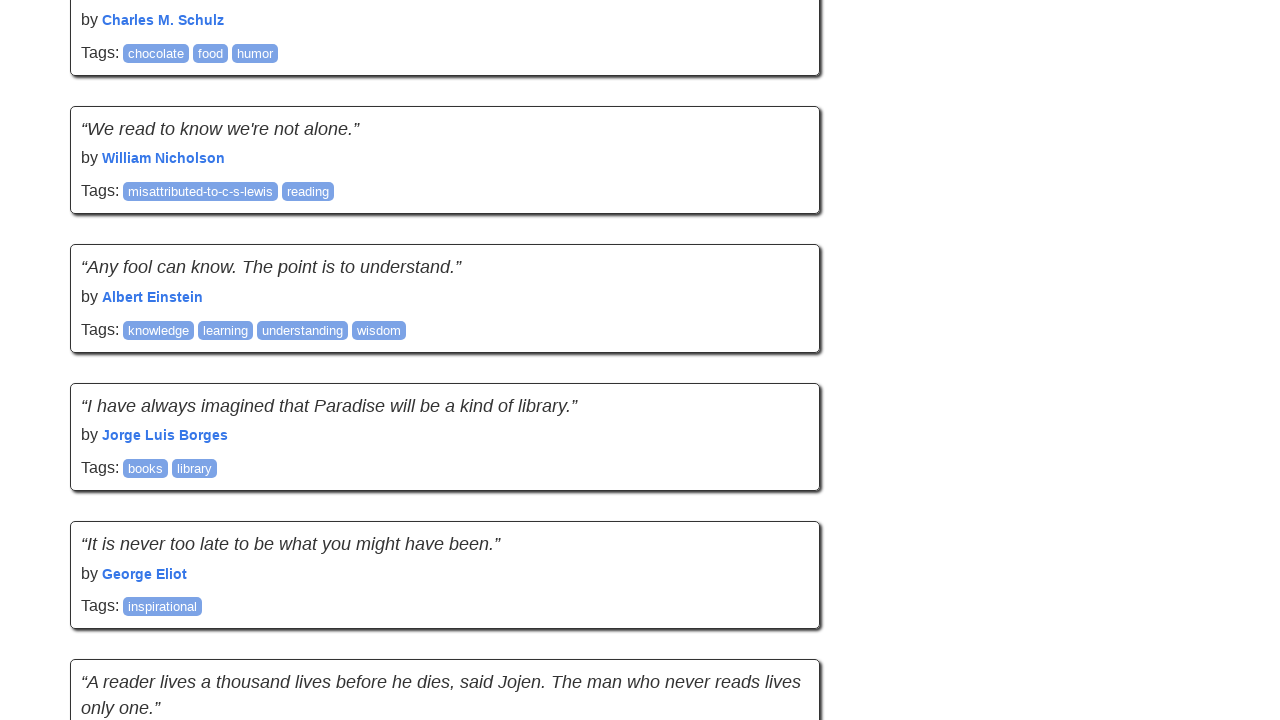

Retrieved updated document body scroll height
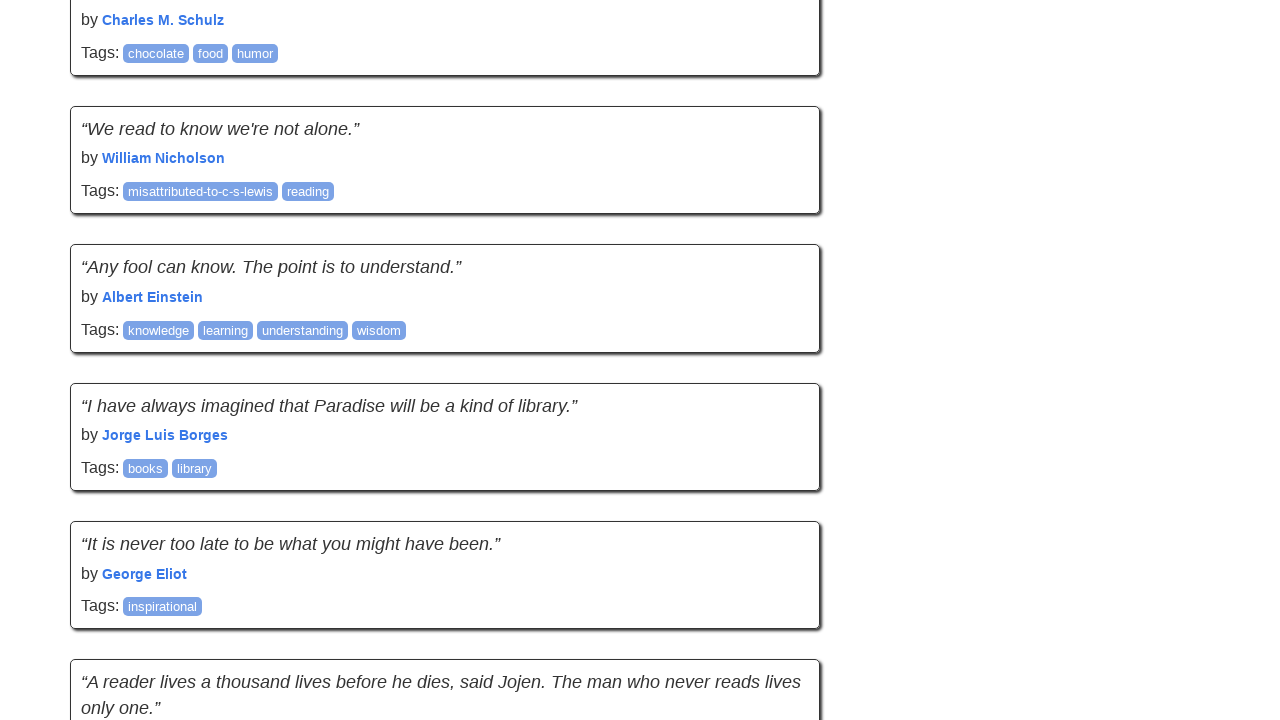

Scrolled to bottom of page
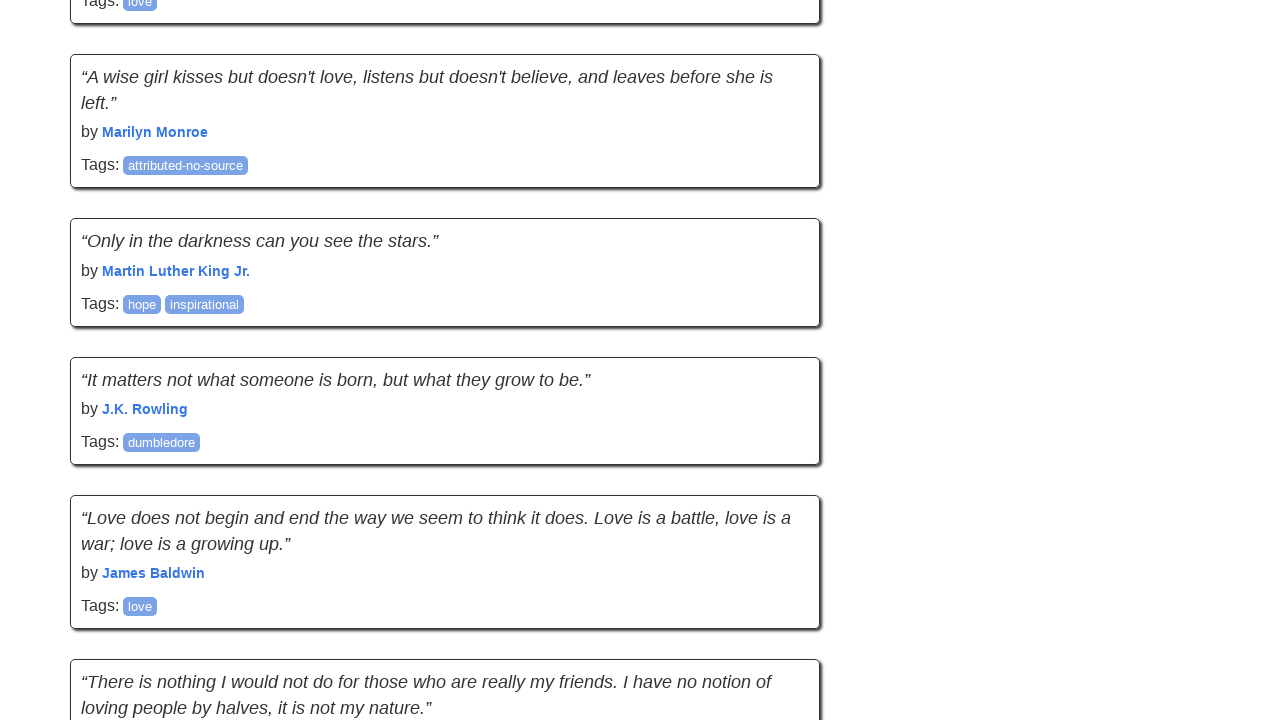

Waited 1 second for new content to load
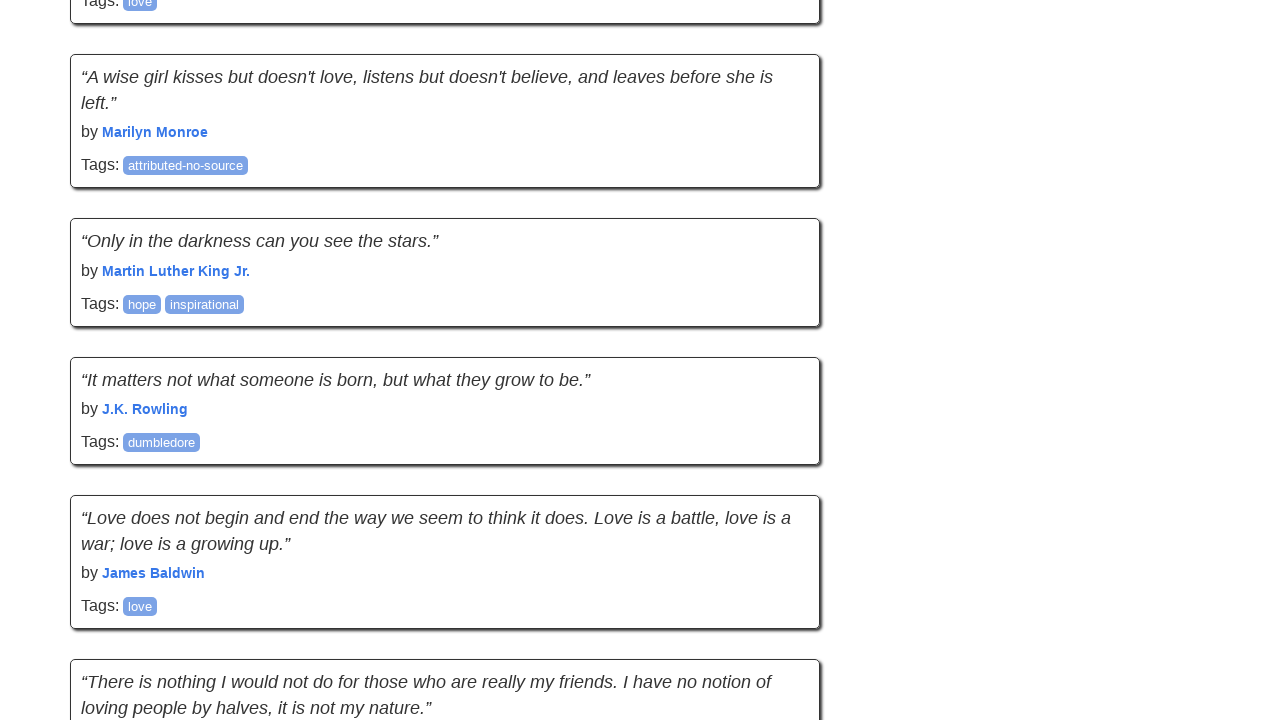

Retrieved updated document body scroll height
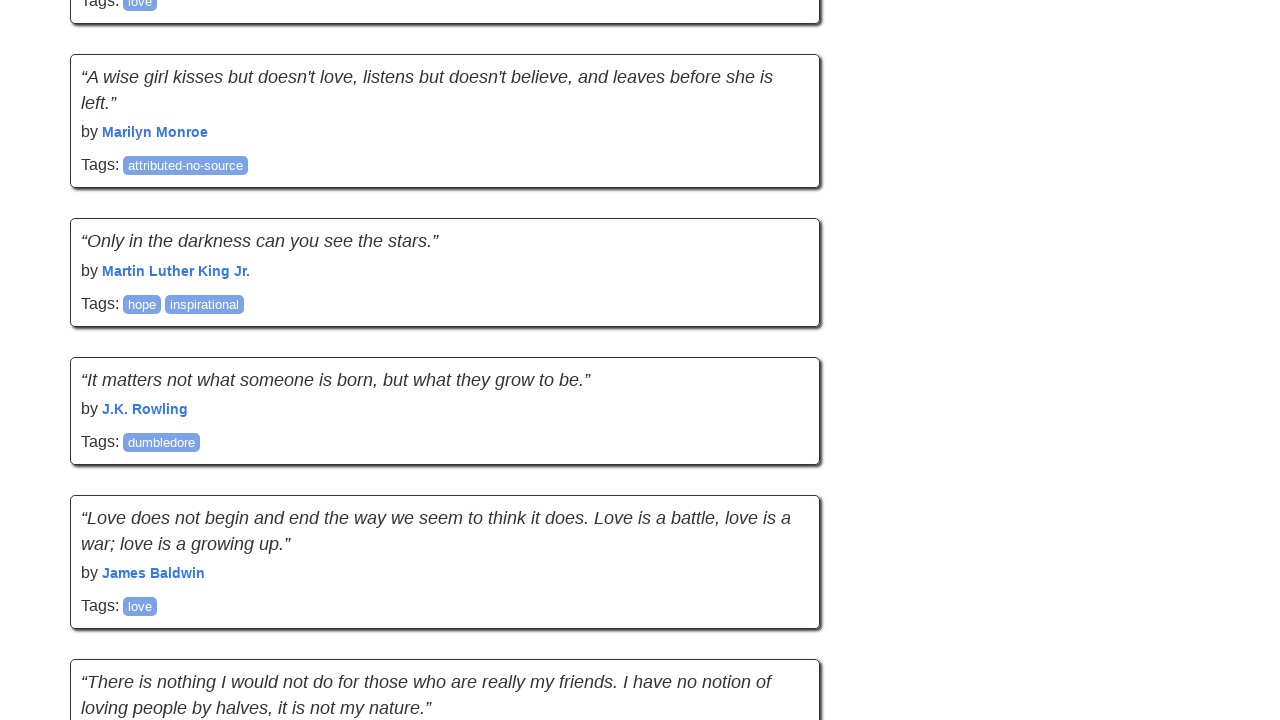

Scrolled to bottom of page
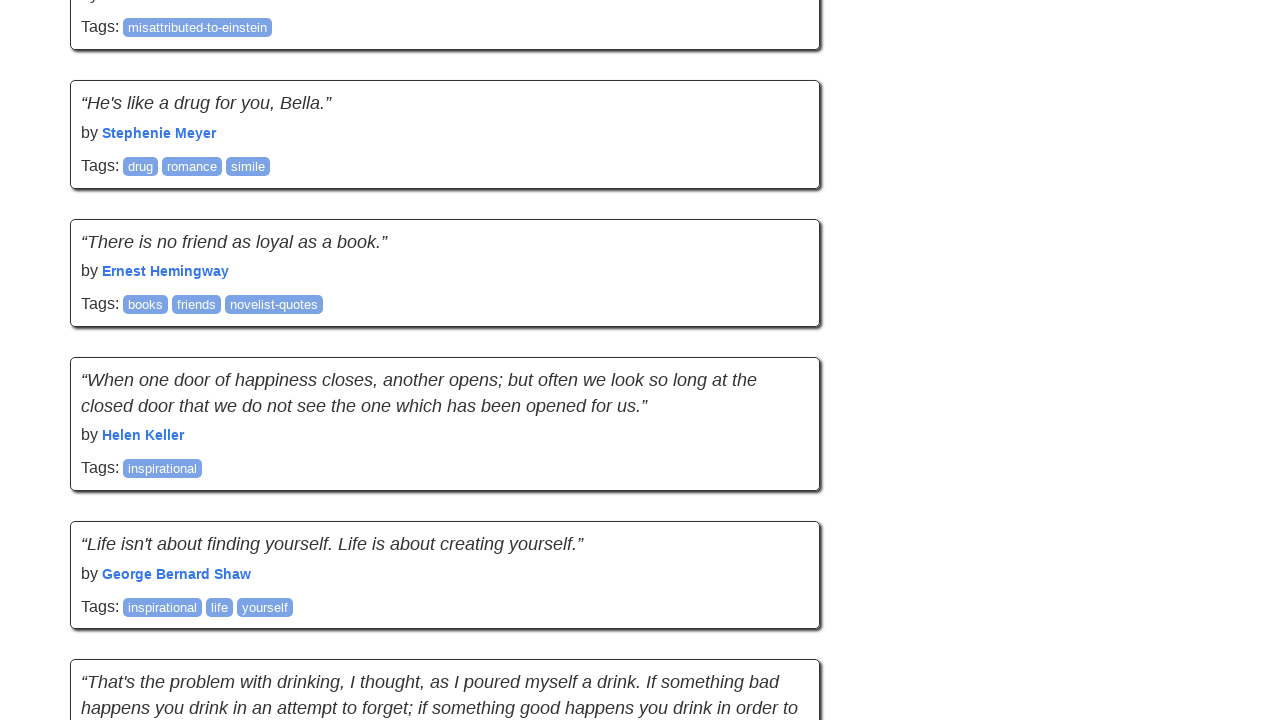

Waited 1 second for new content to load
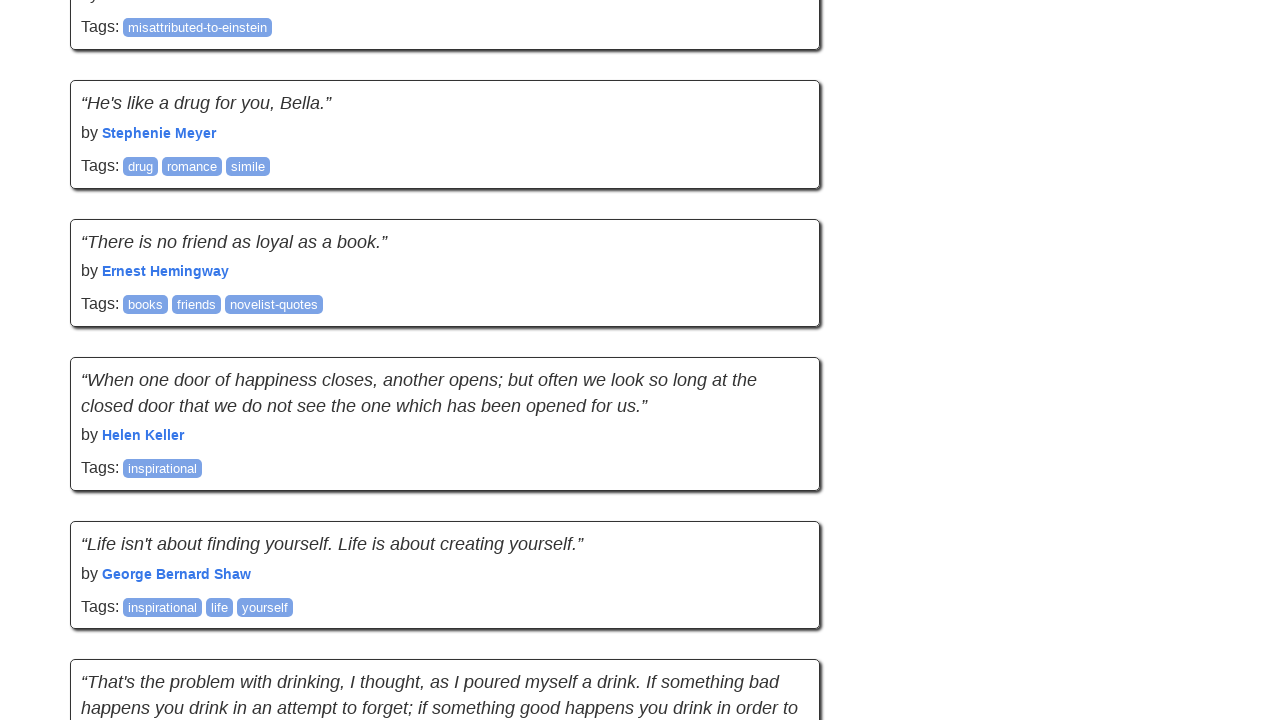

Retrieved updated document body scroll height
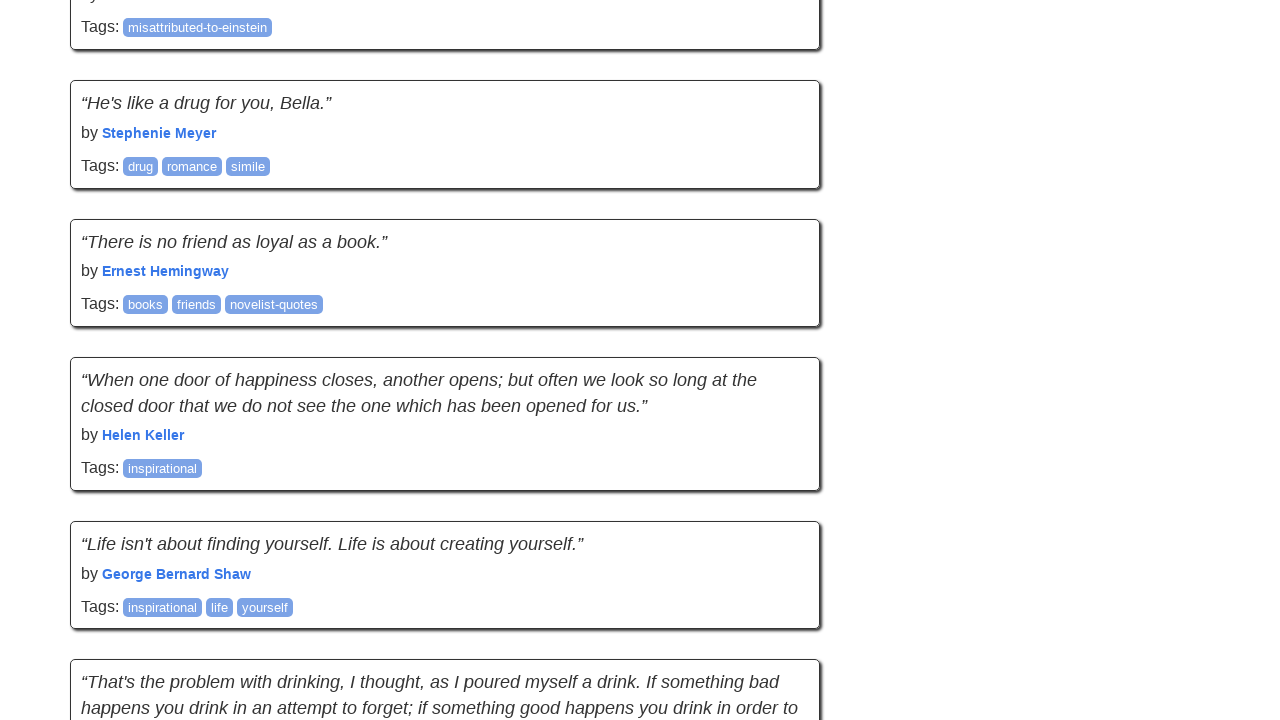

Scrolled to bottom of page
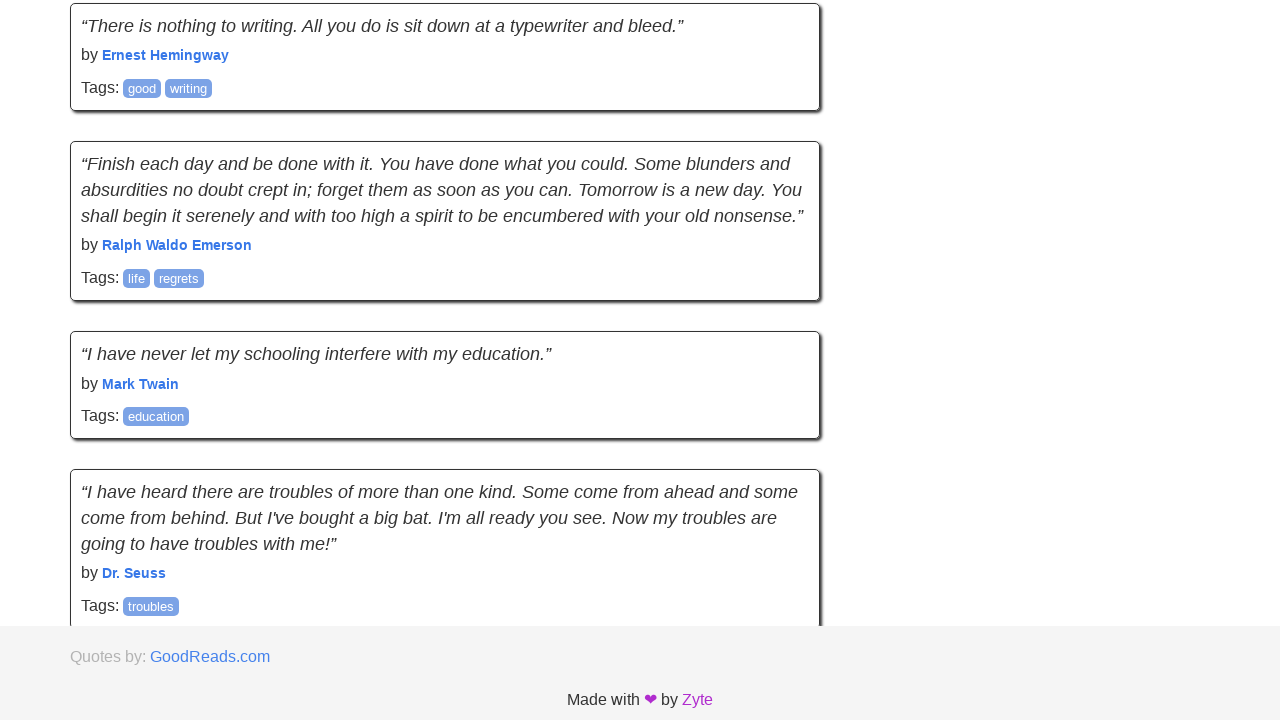

Waited 1 second for new content to load
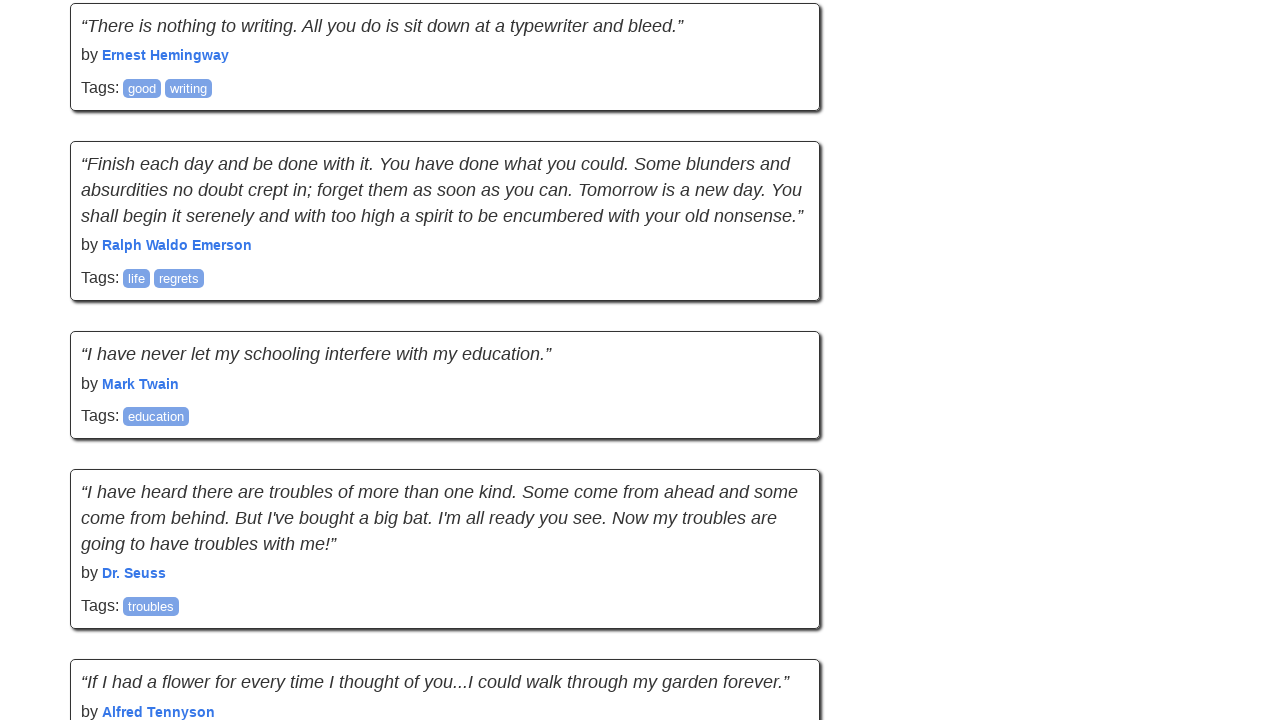

Retrieved updated document body scroll height
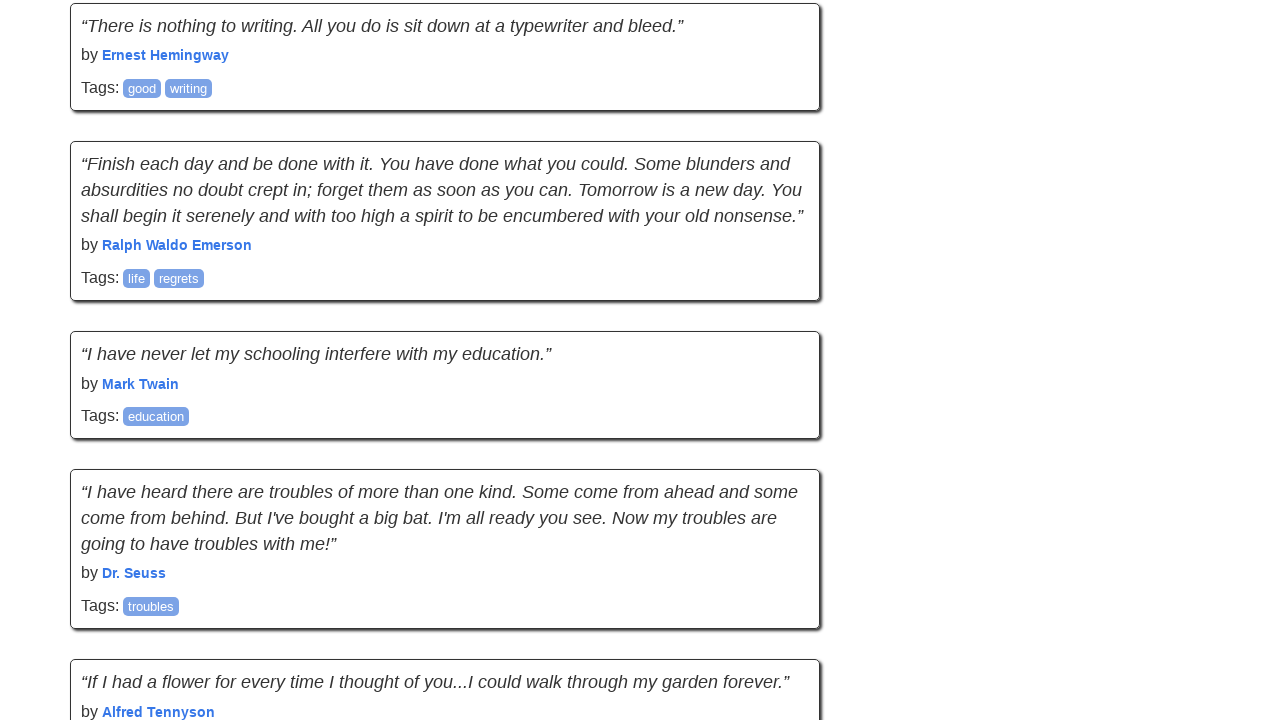

Scrolled to bottom of page
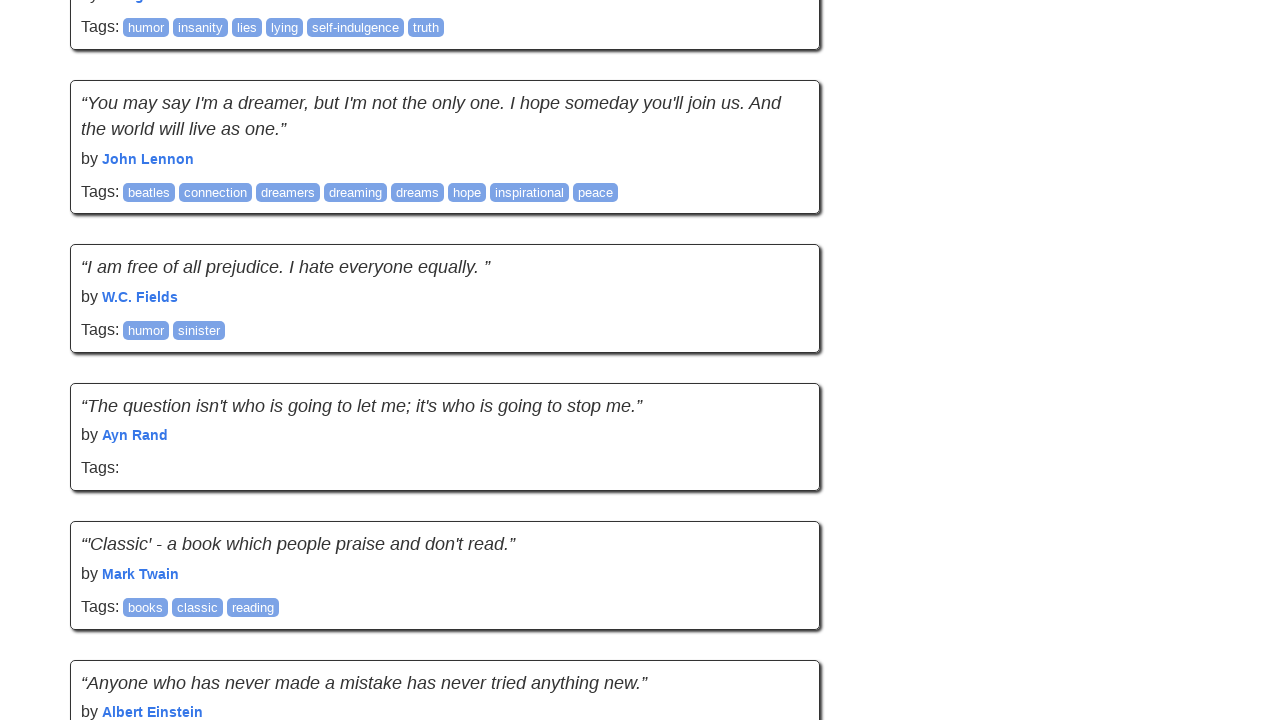

Waited 1 second for new content to load
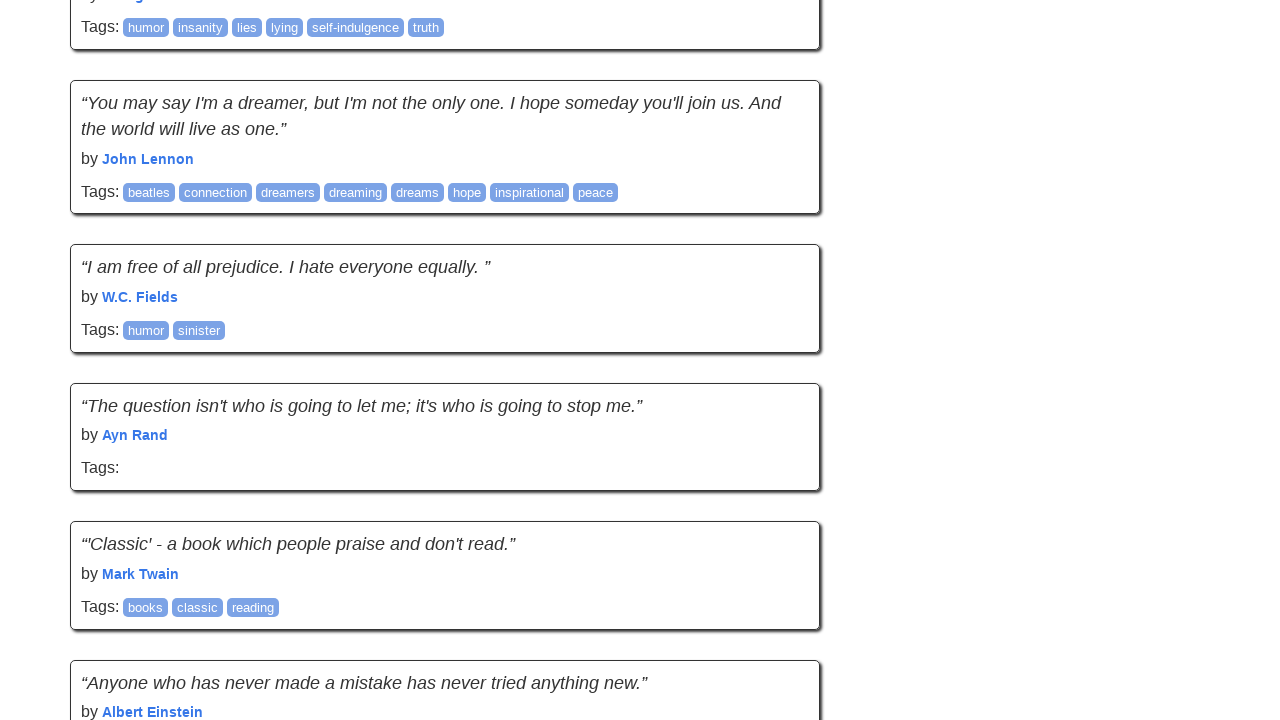

Retrieved updated document body scroll height
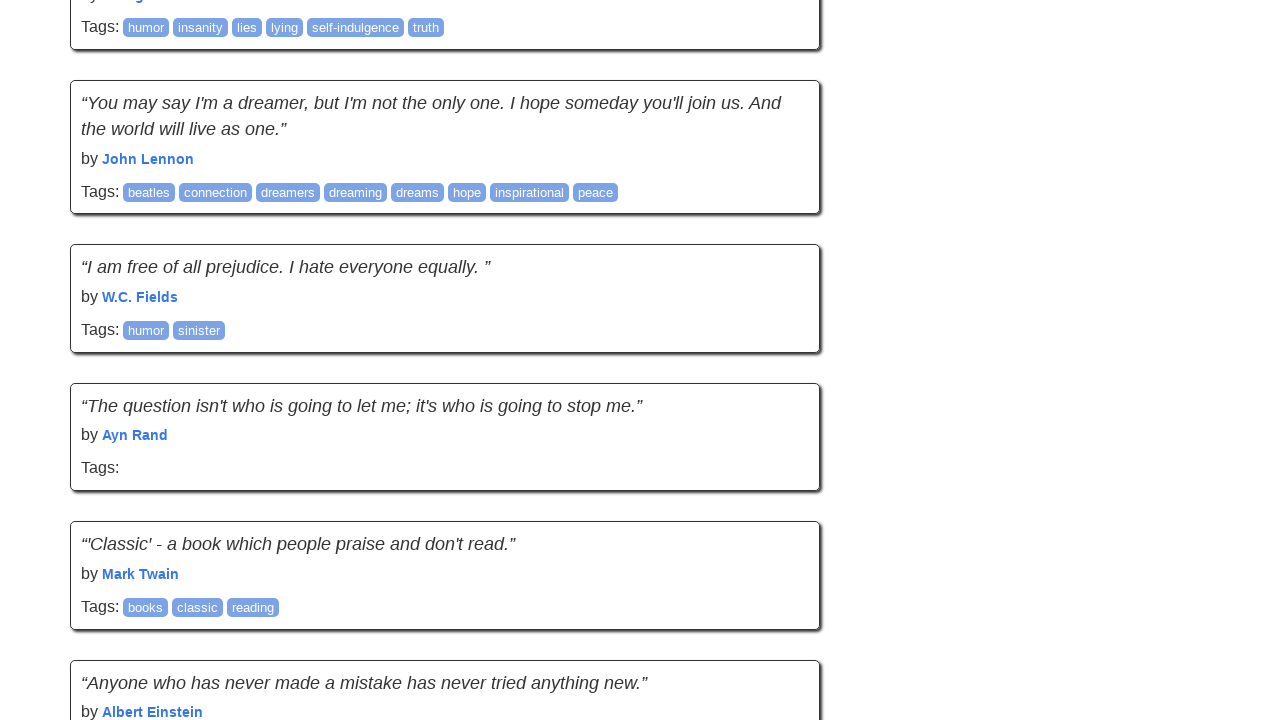

Scrolled to bottom of page
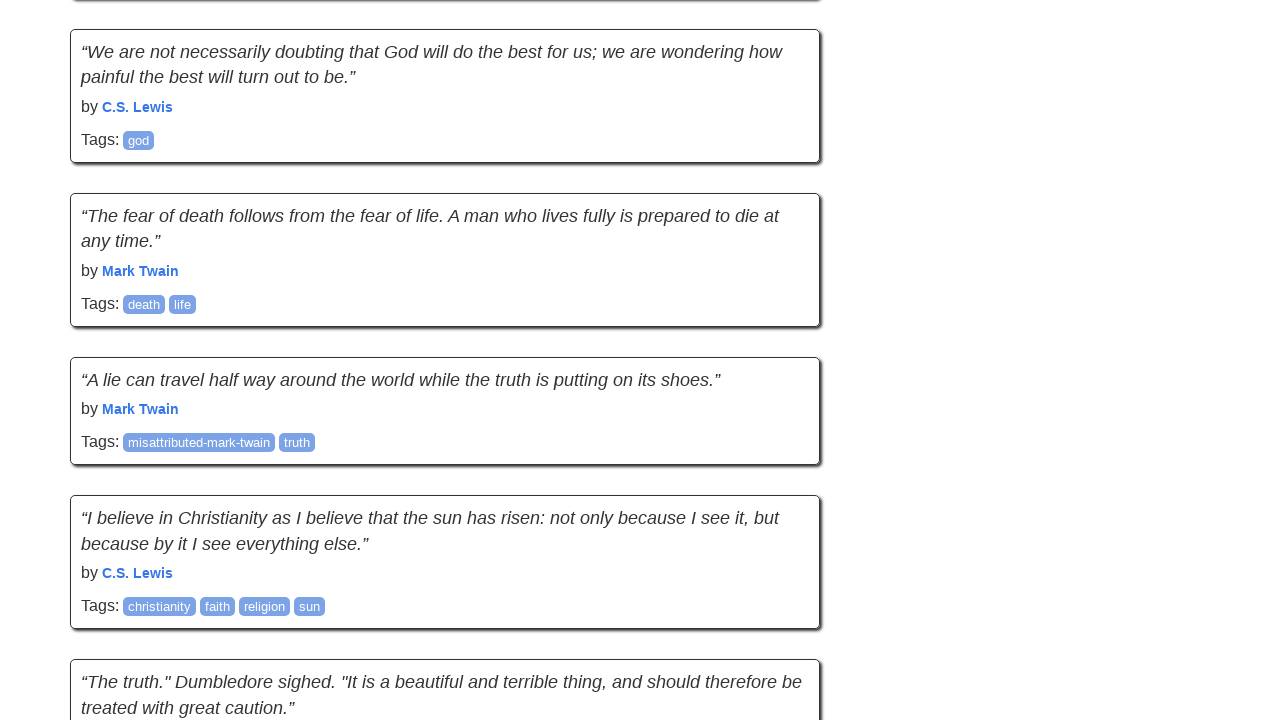

Waited 1 second for new content to load
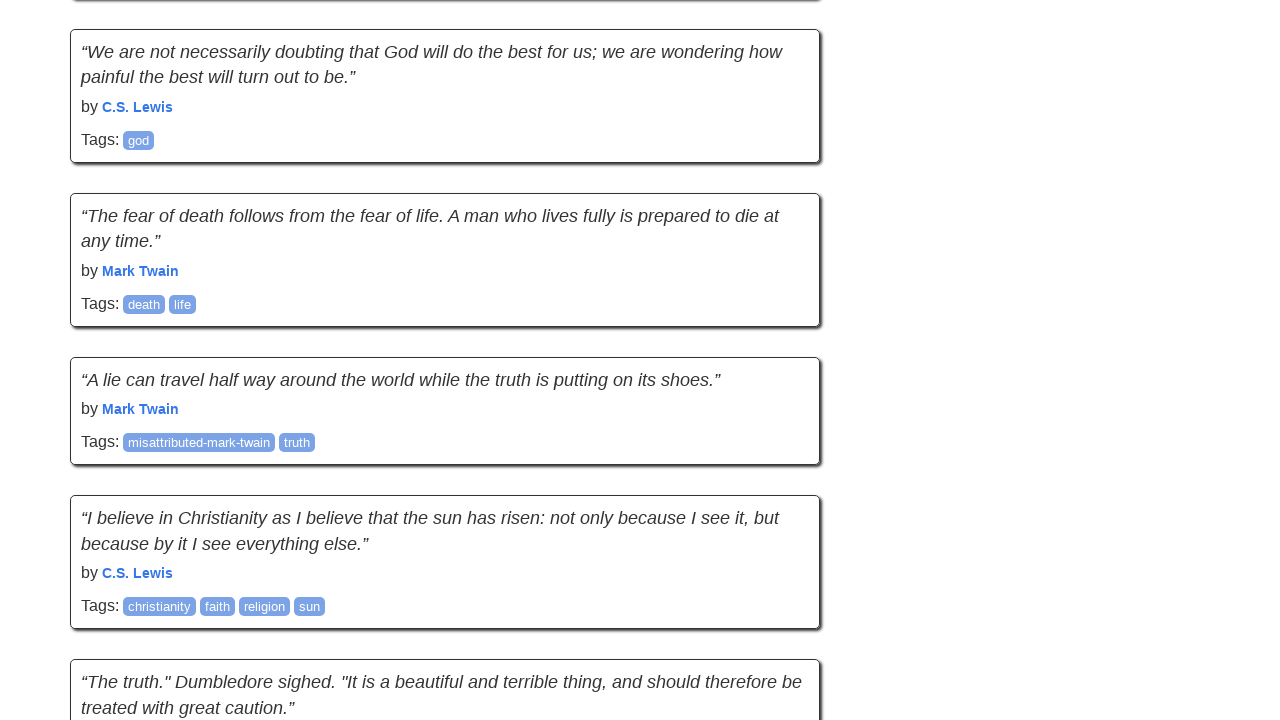

Retrieved updated document body scroll height
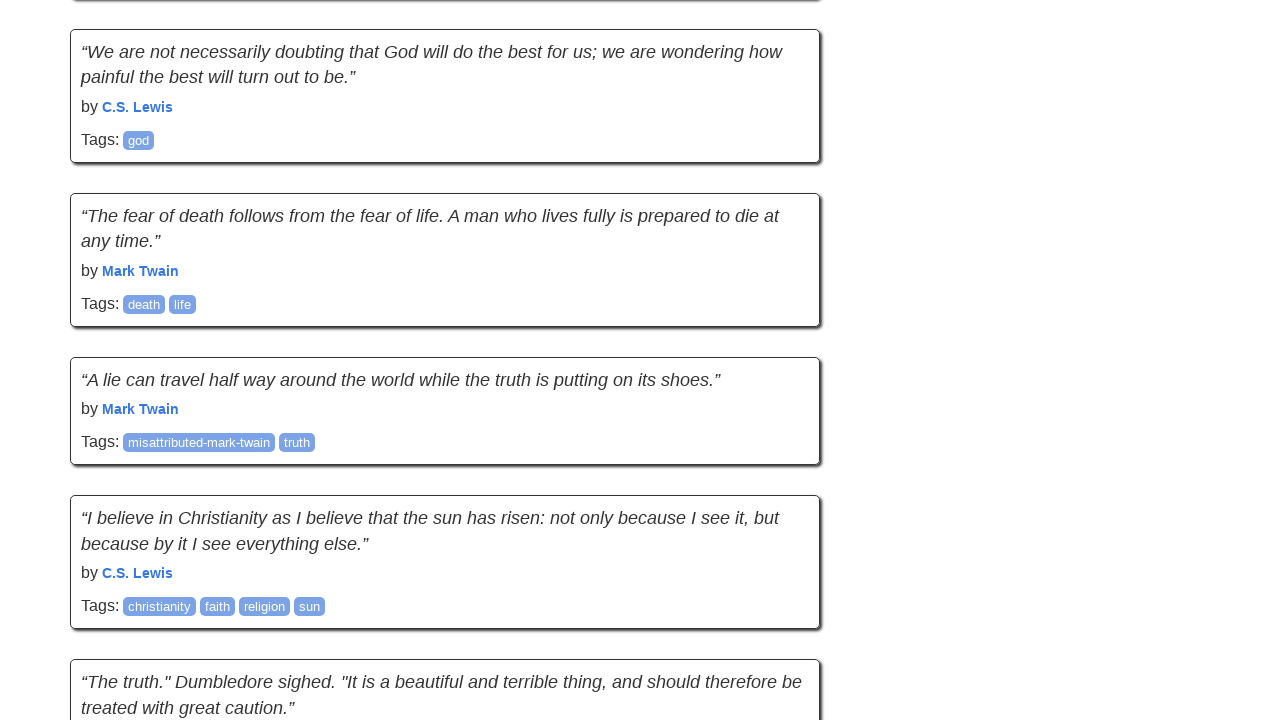

Scrolled to bottom of page
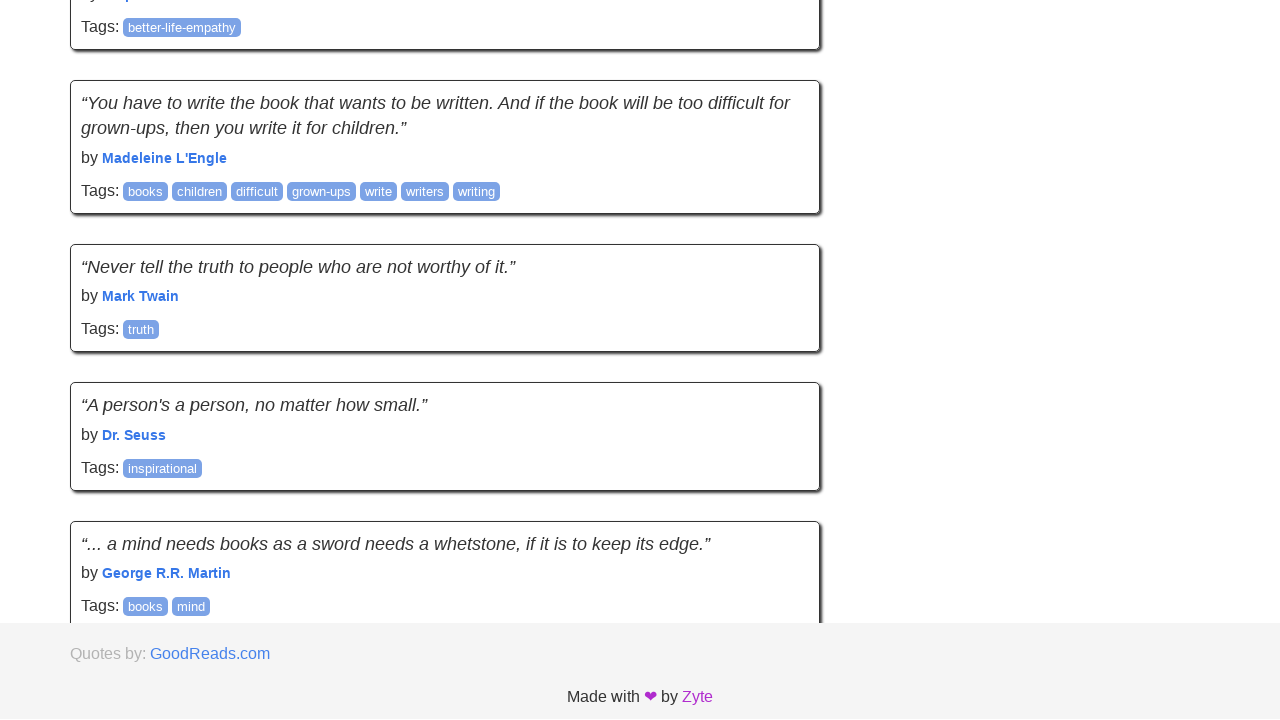

Waited 1 second for new content to load
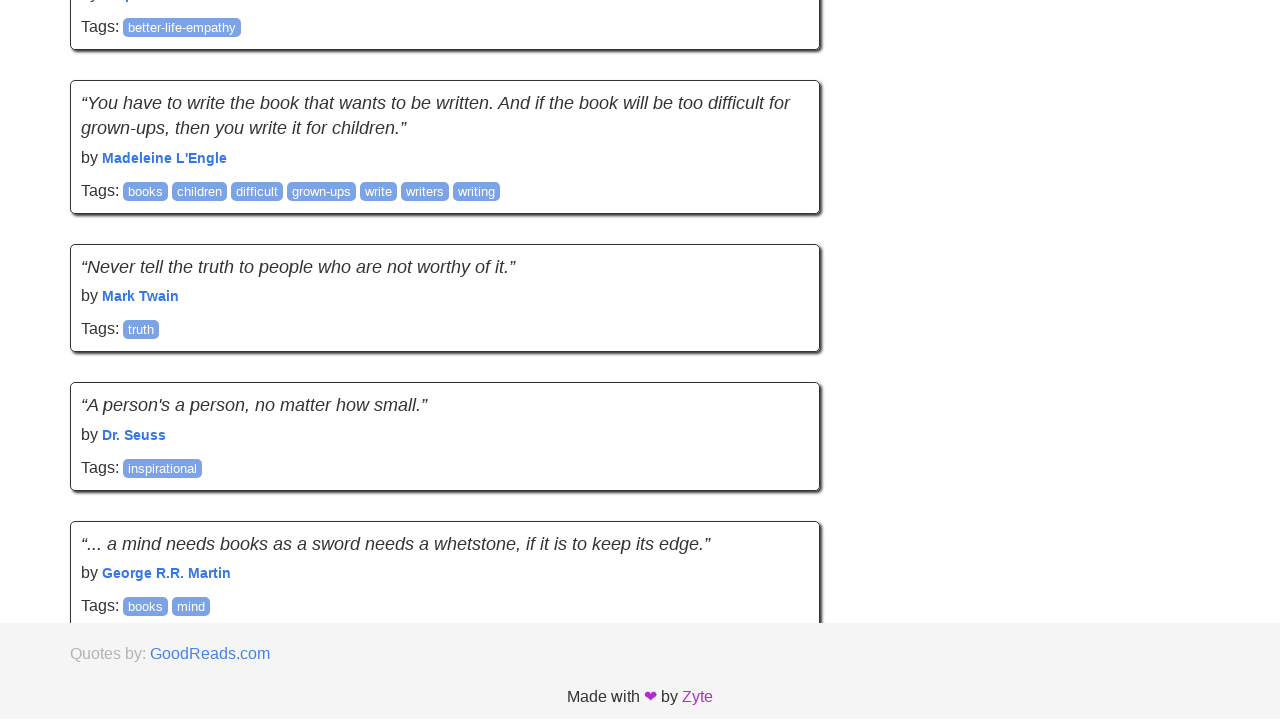

Retrieved updated document body scroll height
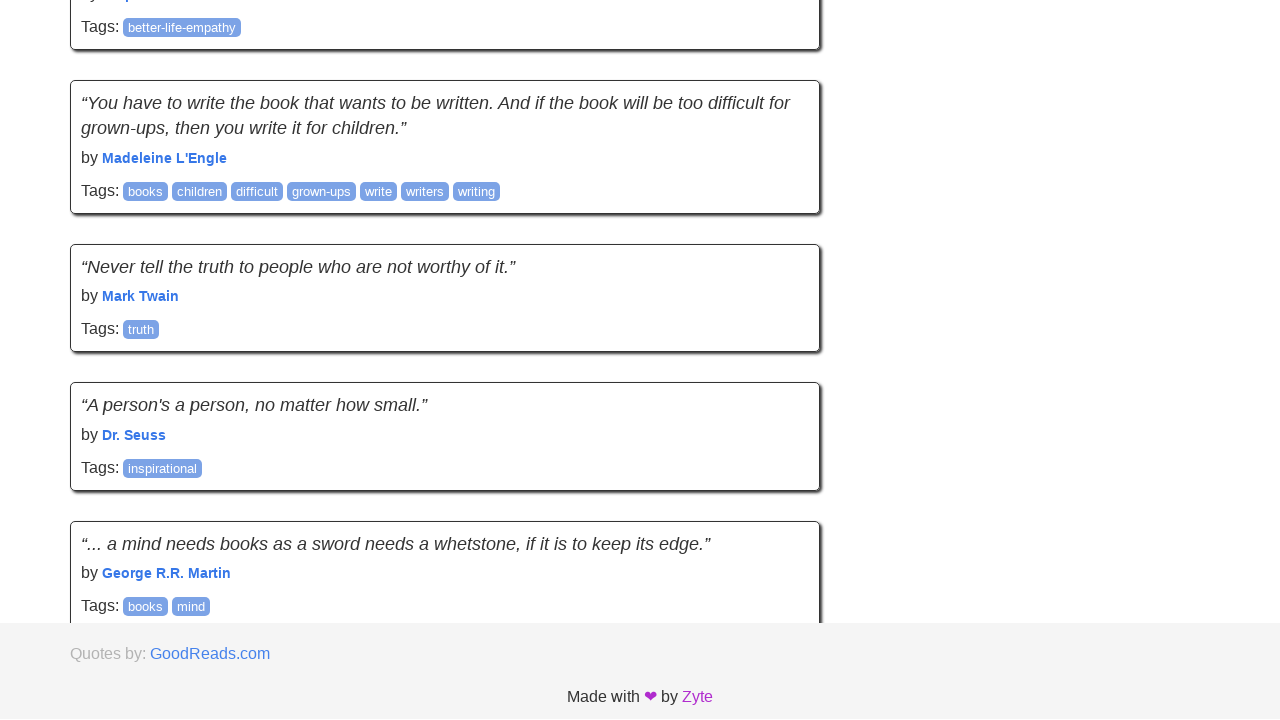

Verified quote elements are present on the page after infinite scroll completed
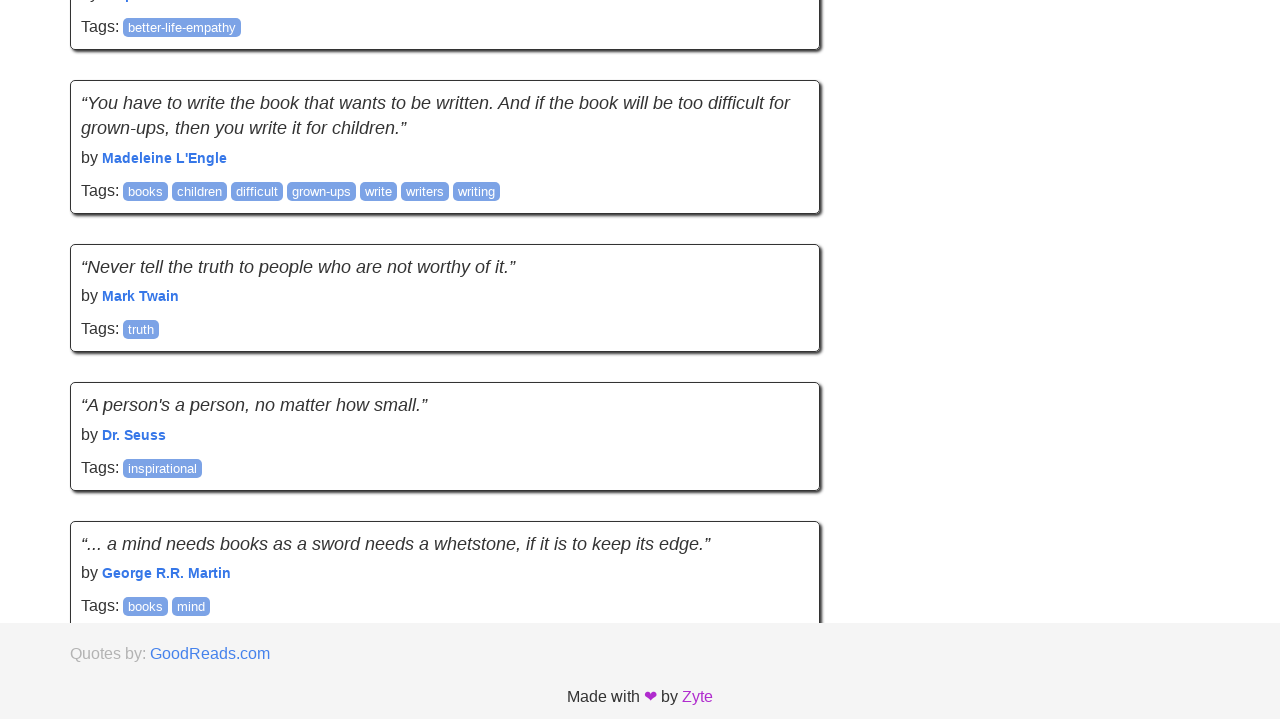

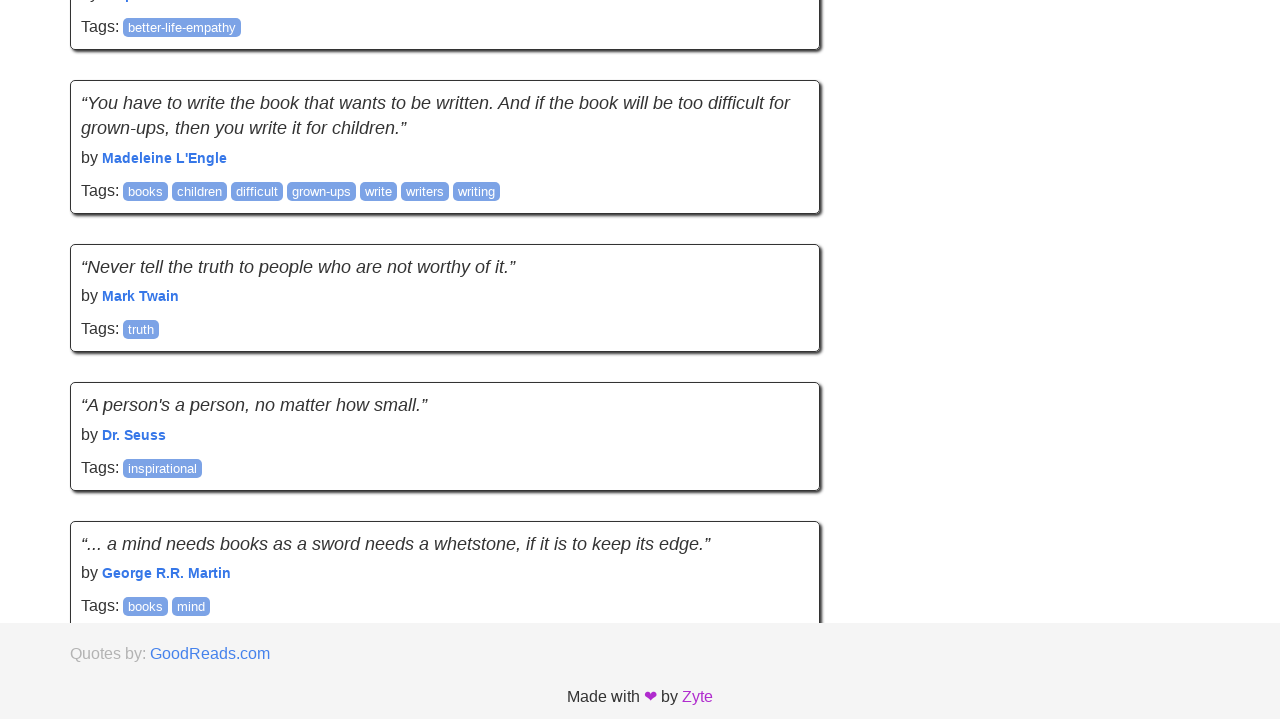